Tests drag and drop functionality by dragging an element to a drop target and verifying the drop was successful

Starting URL: https://jqueryui.com/

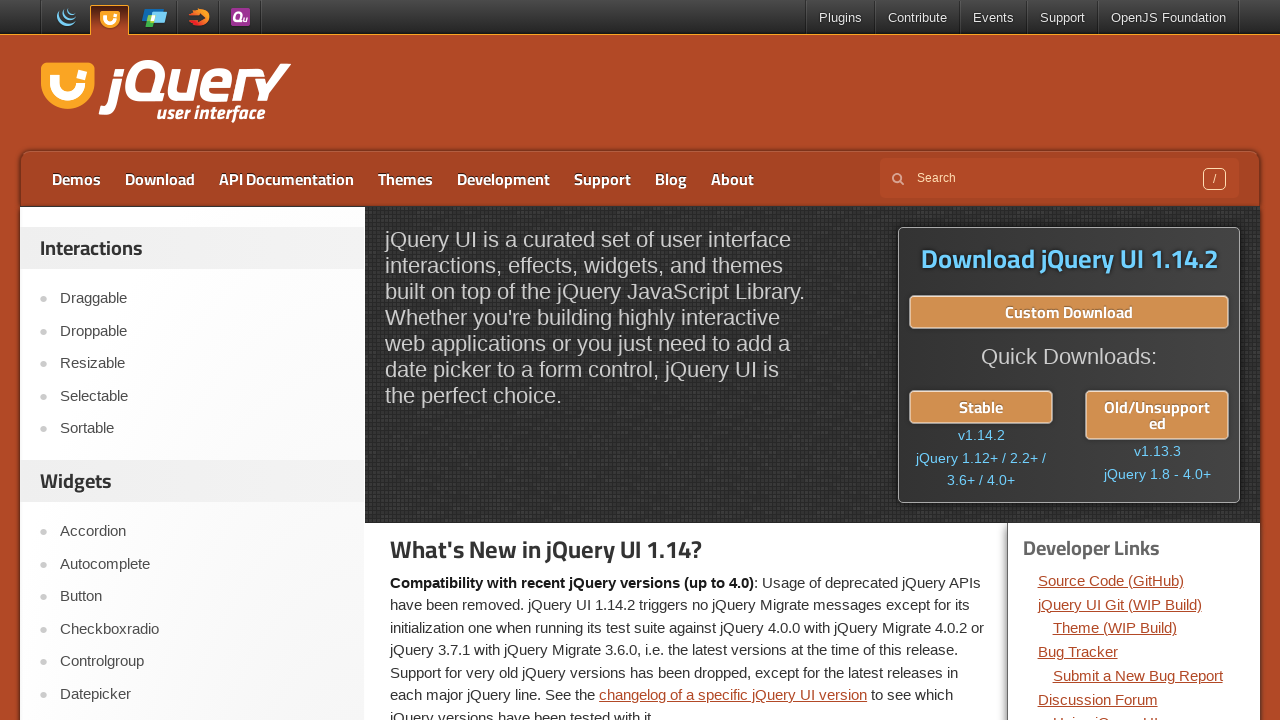

Clicked on the Droppable link to navigate to drag and drop demo at (202, 331) on a:text('Droppable')
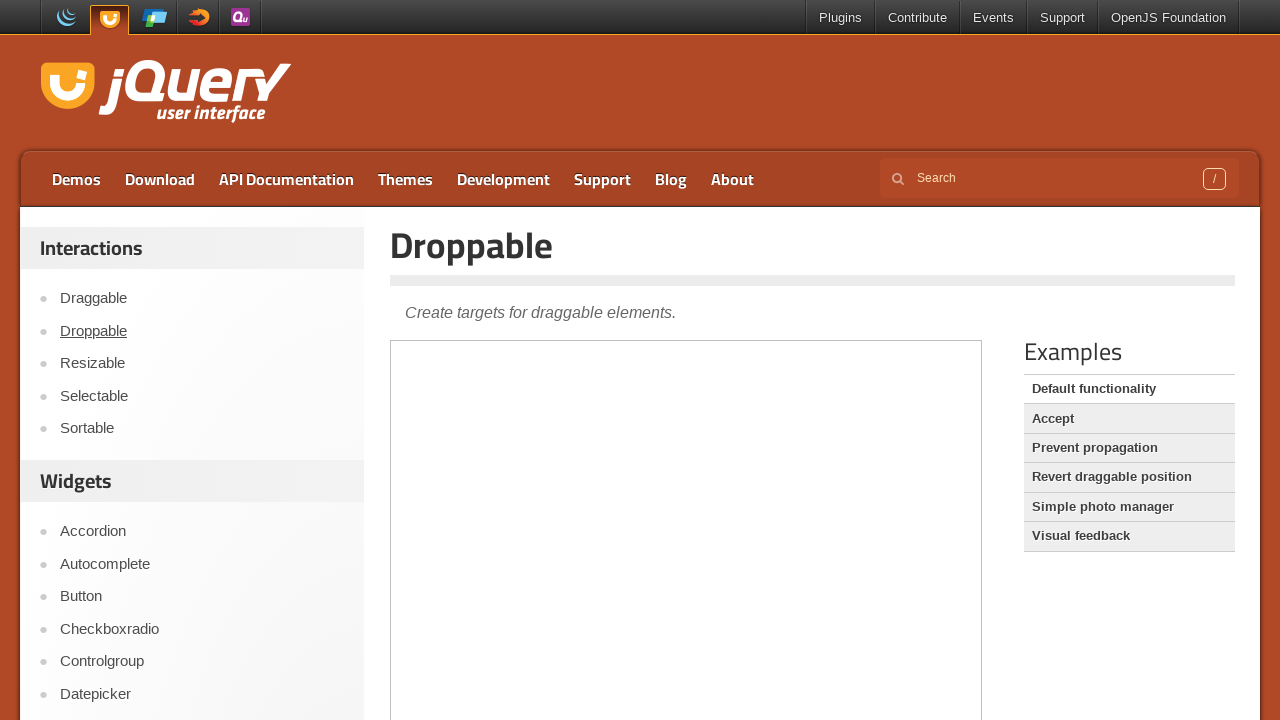

Waited for demo frame to load
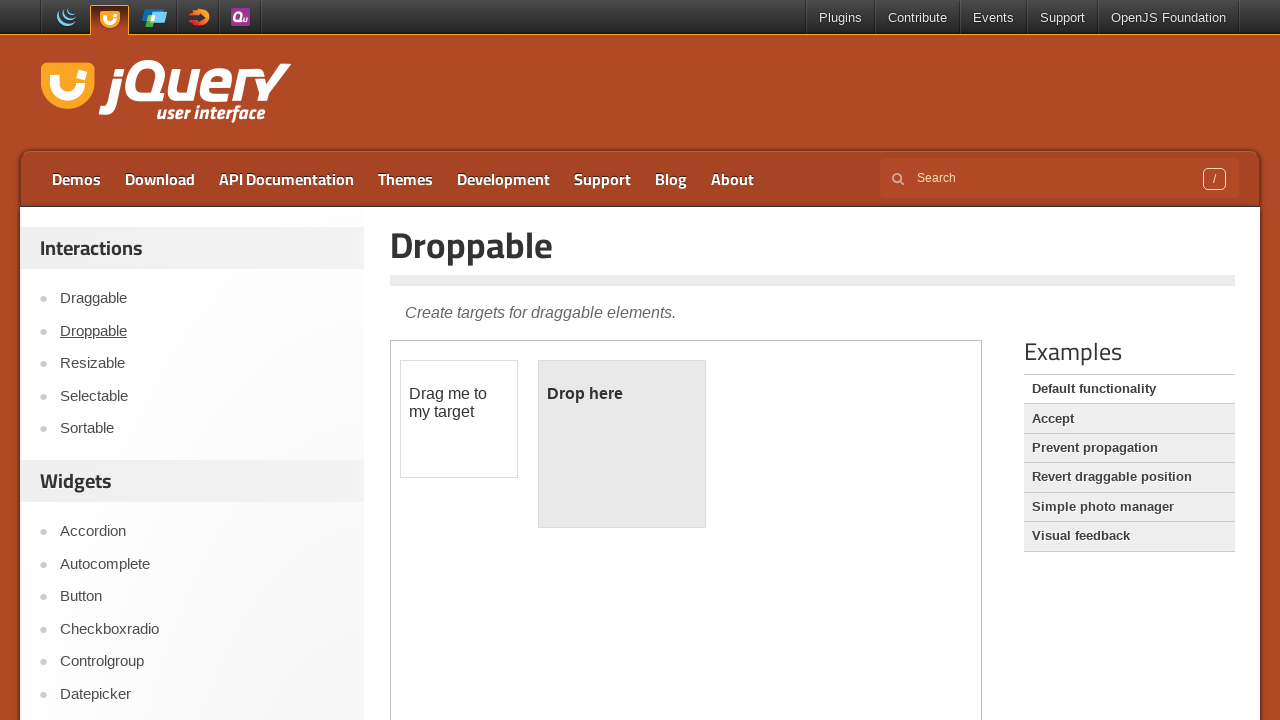

Located and switched to demo frame
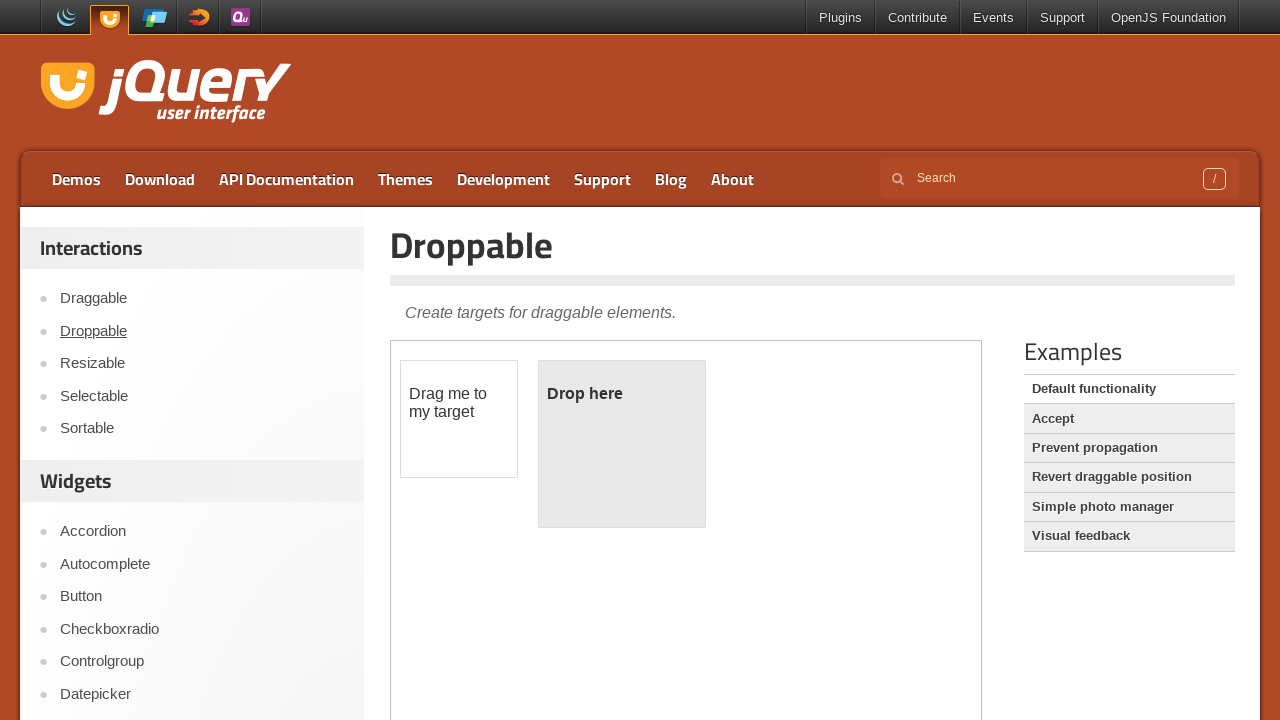

Located draggable element
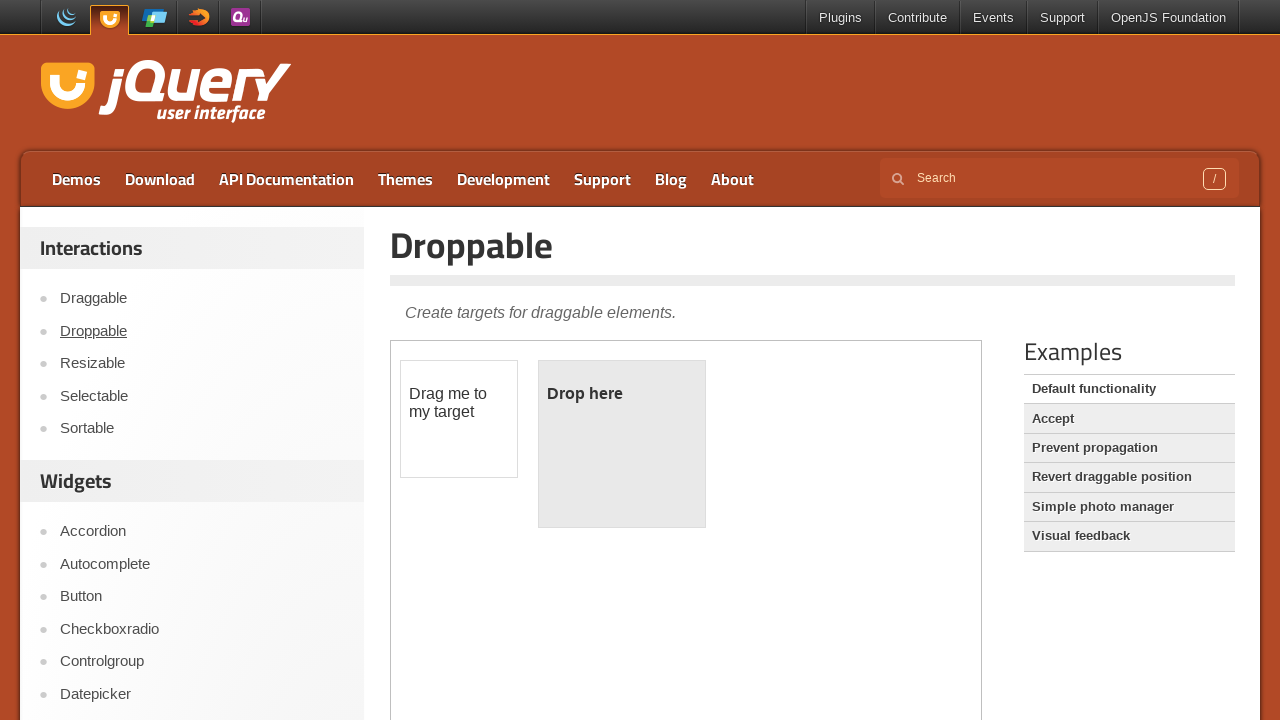

Located droppable element
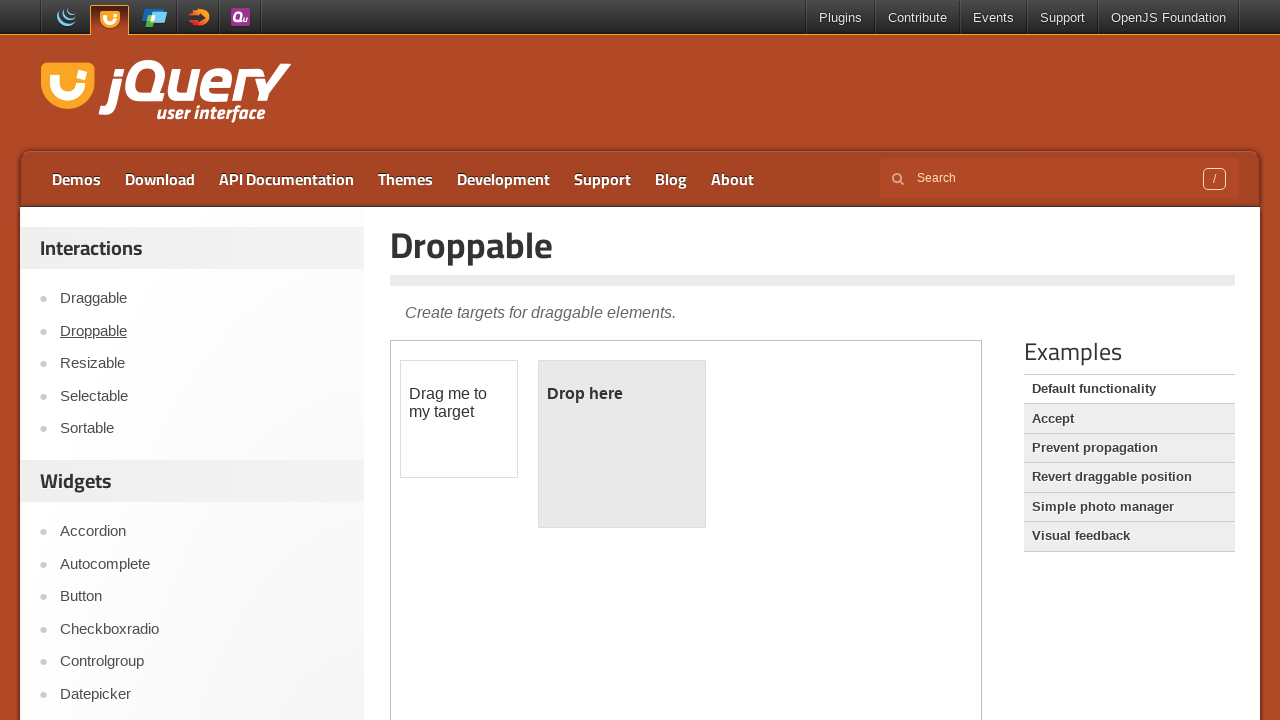

Performed drag and drop operation - dragged element to drop target at (622, 444)
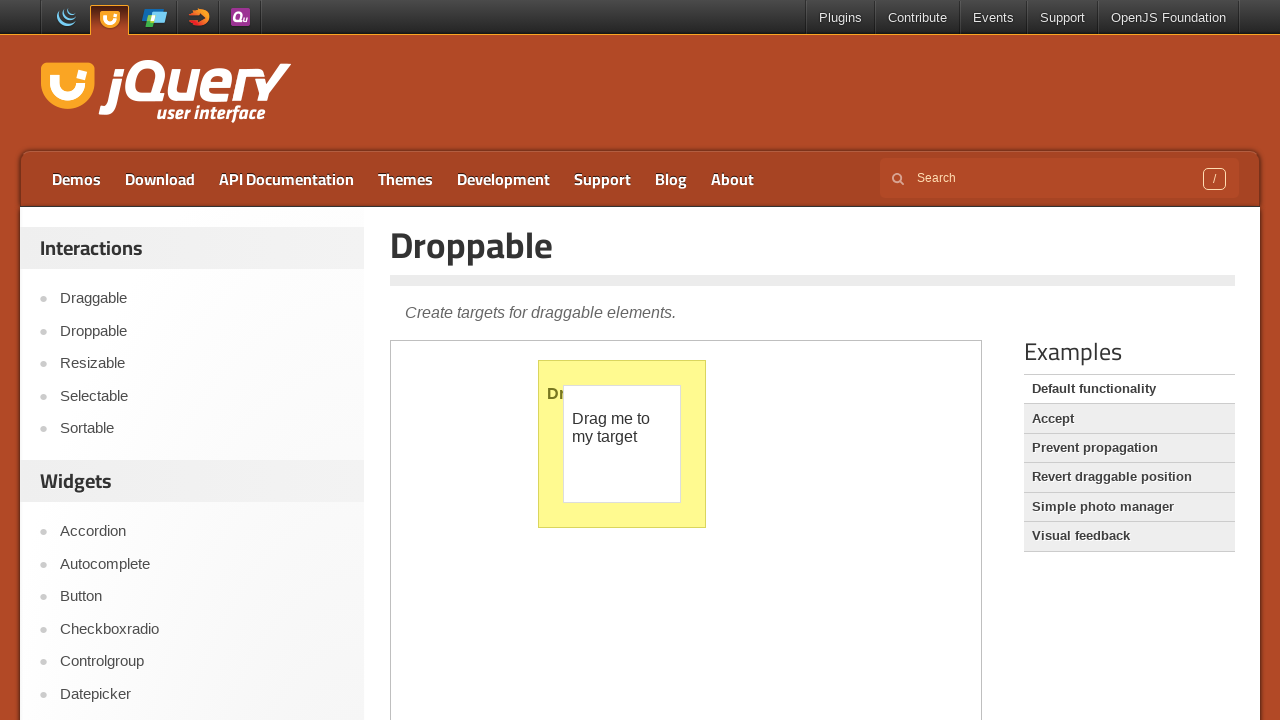

Retrieved text content from droppable element
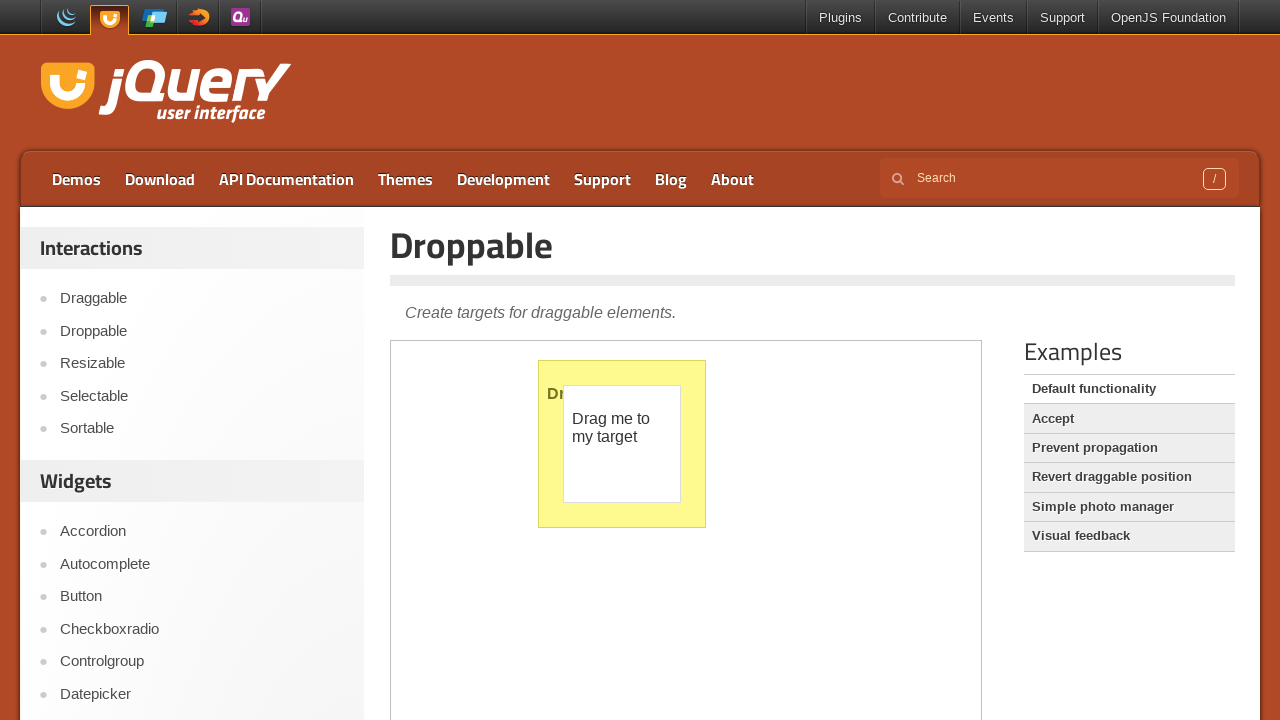

Verified drop was successful - element text is 'Dropped!'
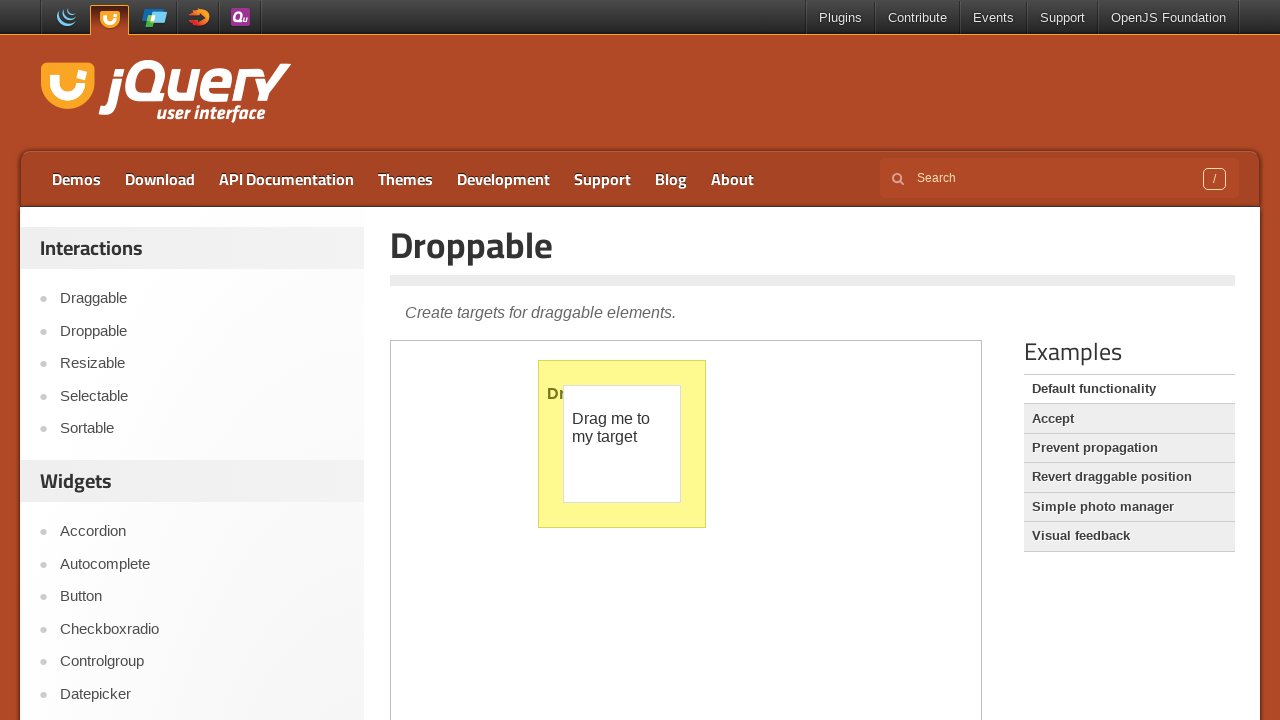

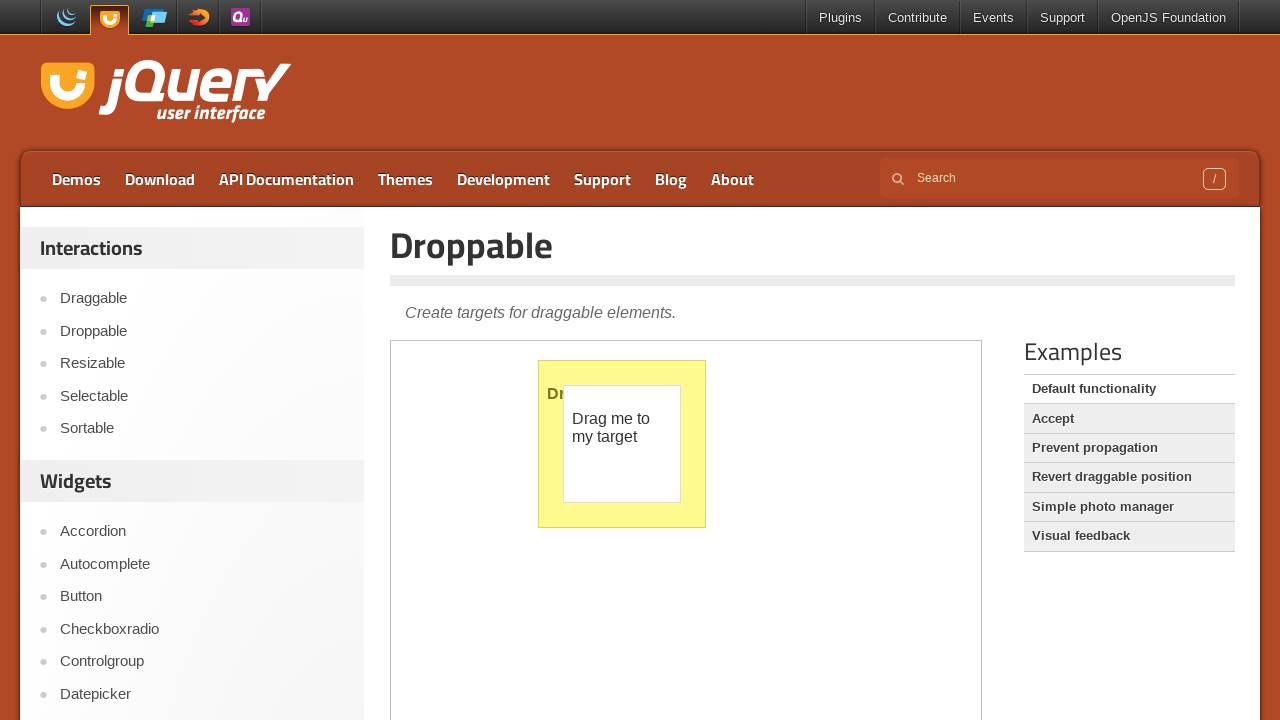